Tests that the categories panel displays all category options including Phones, Laptops, and Monitors

Starting URL: https://www.demoblaze.com/

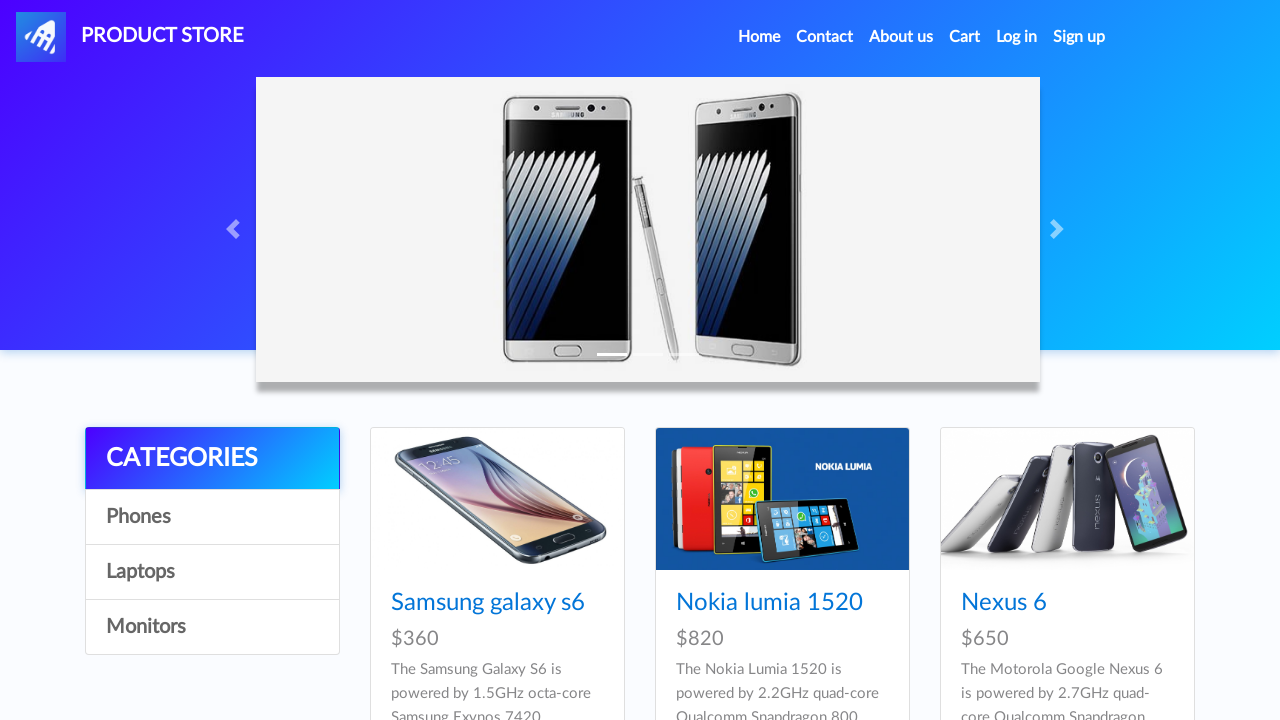

CATEGORIES header element is displayed in the categories panel
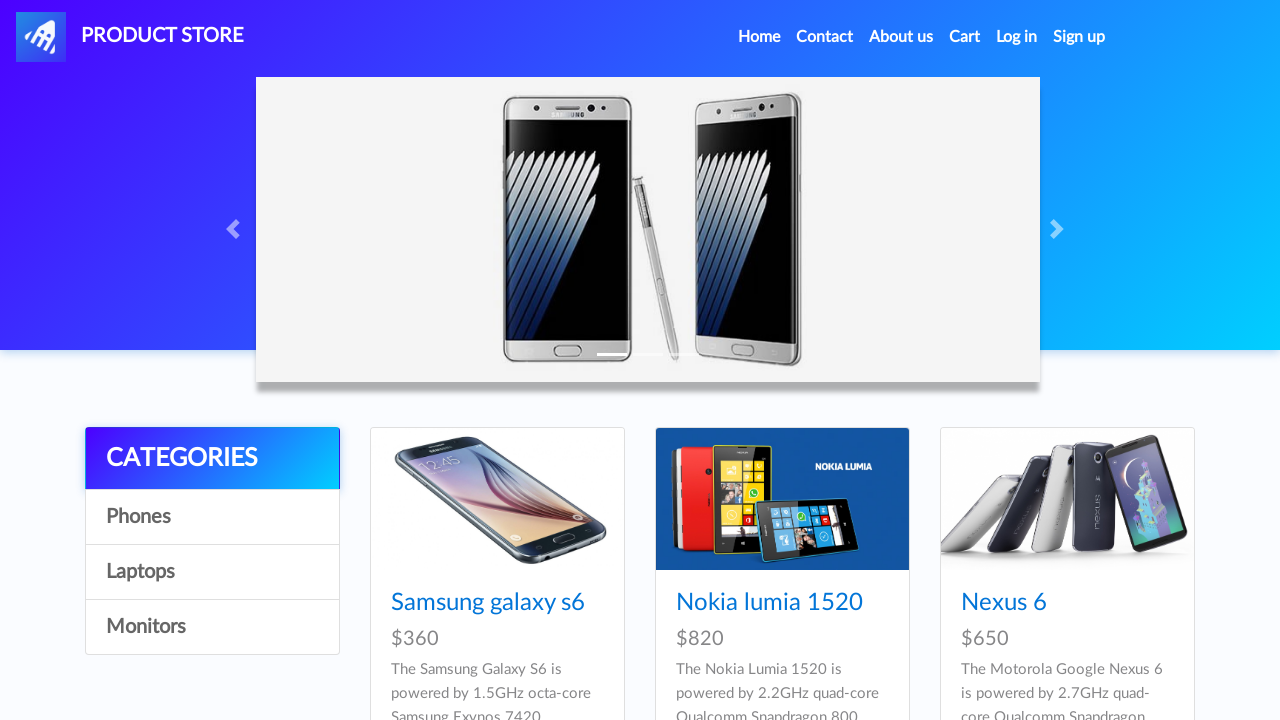

Phones category option is displayed in the categories panel
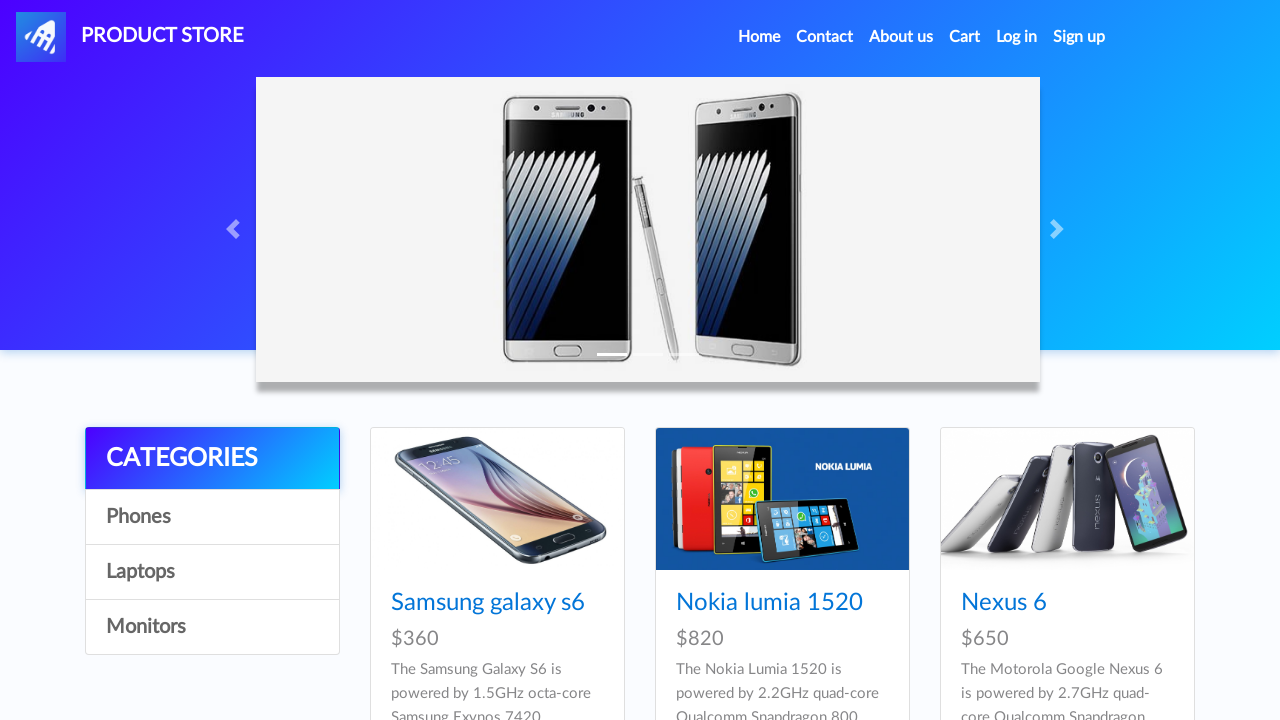

Laptops category option is displayed in the categories panel
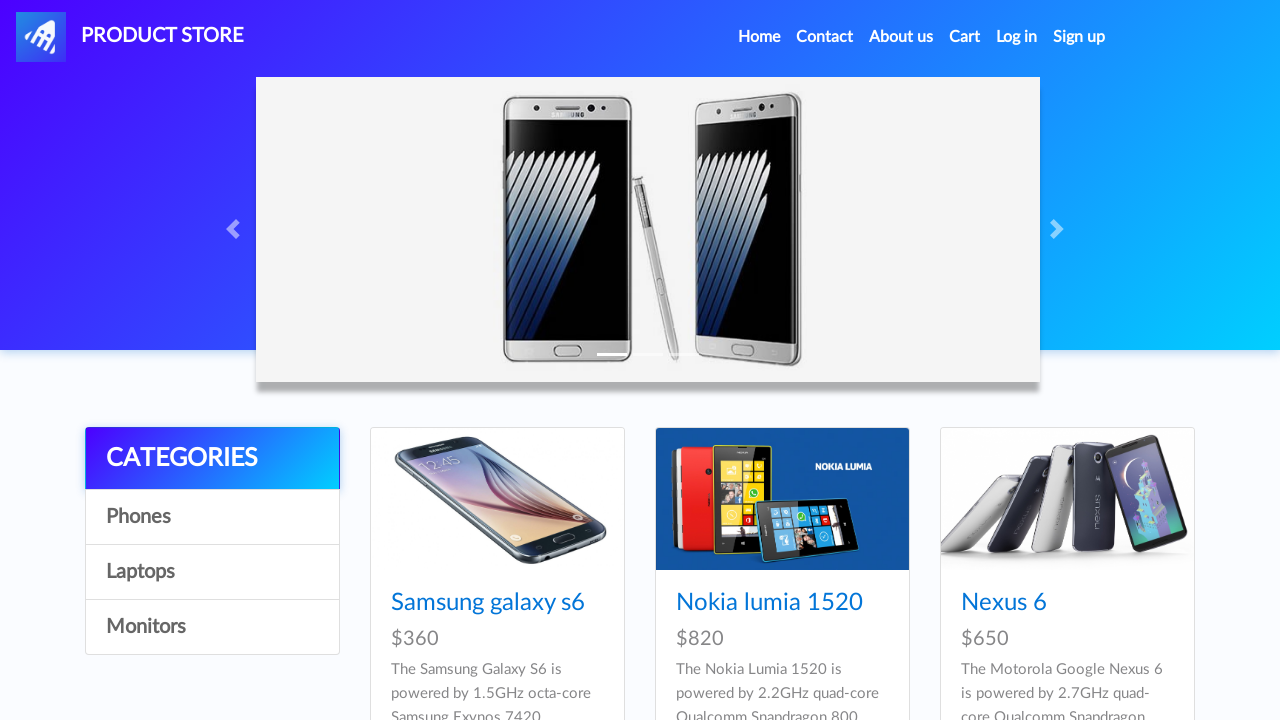

Monitors category option is displayed in the categories panel
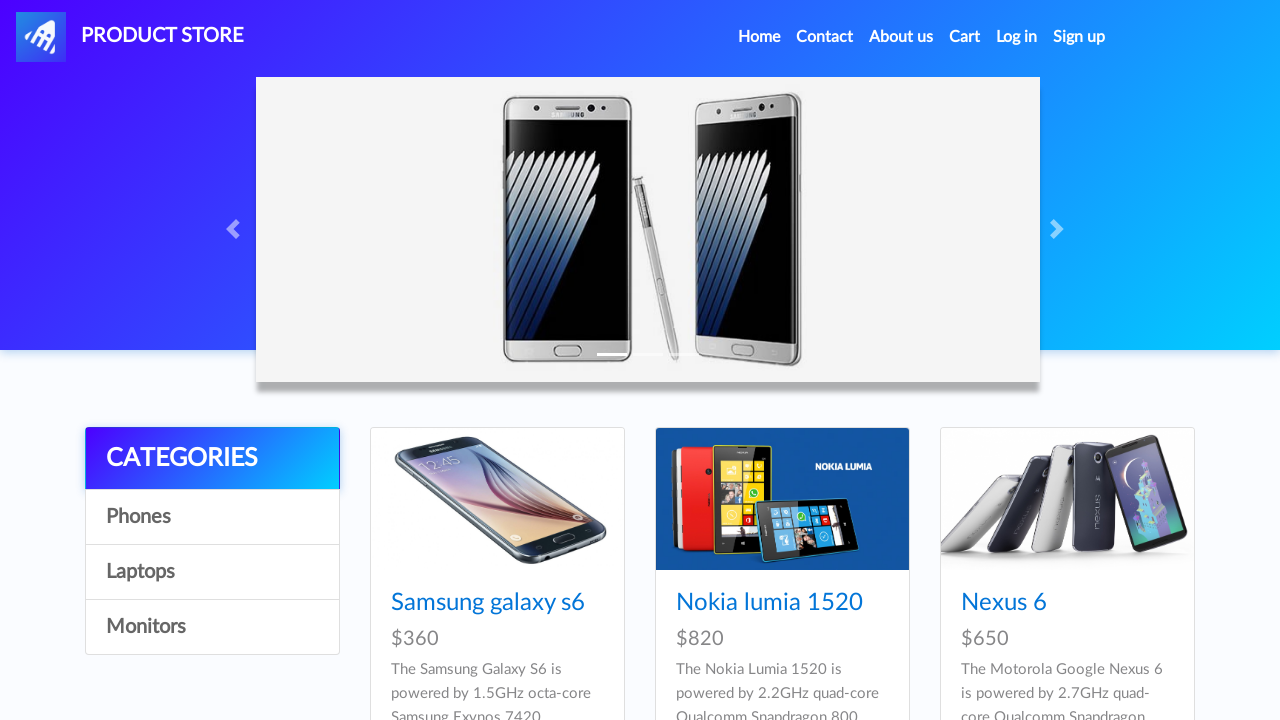

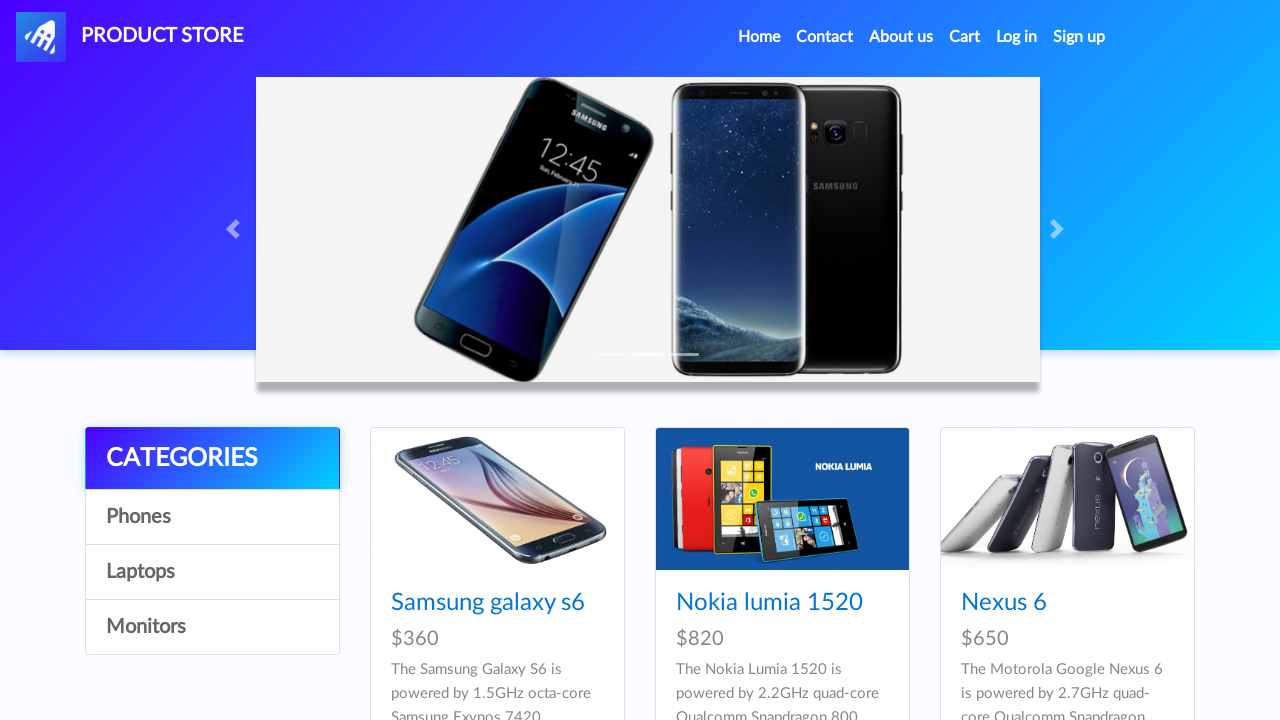